Tests the search filter functionality on a produce offers page by searching for "Strawberry" and verifying filtered results

Starting URL: https://rahulshettyacademy.com/seleniumPractise/#/offers

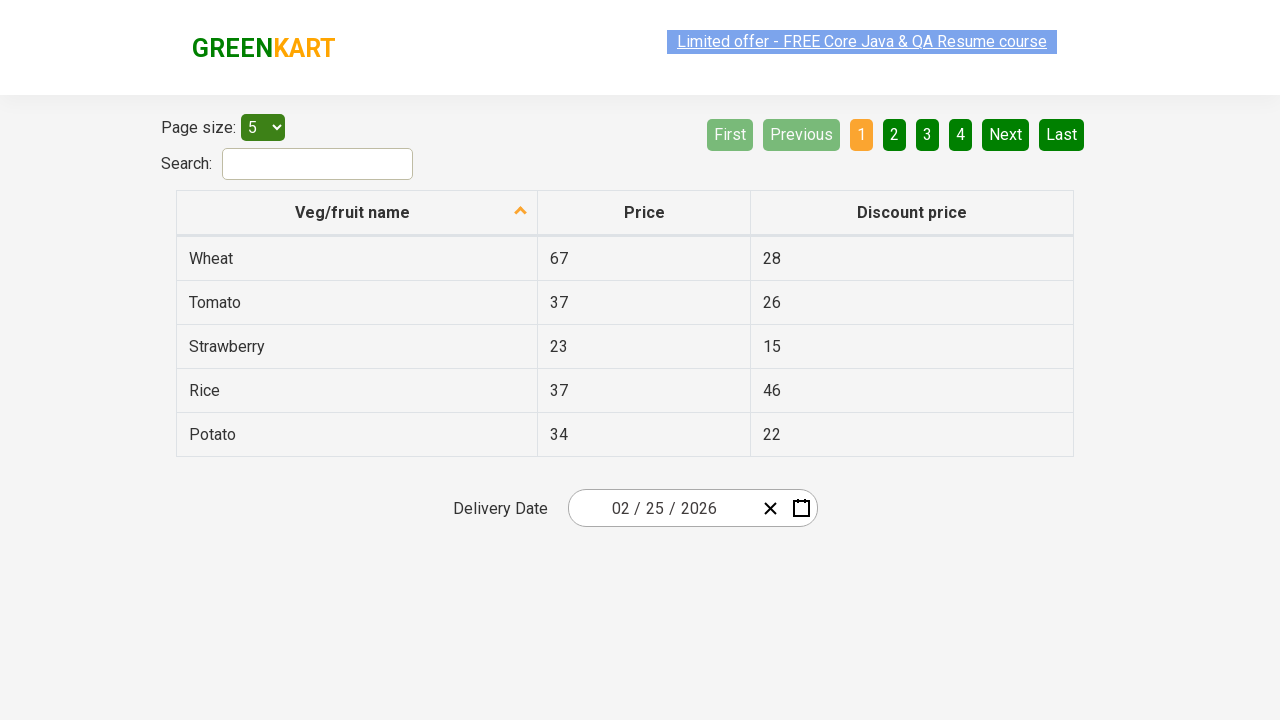

Filled search field with 'Strawberry' on #search-field
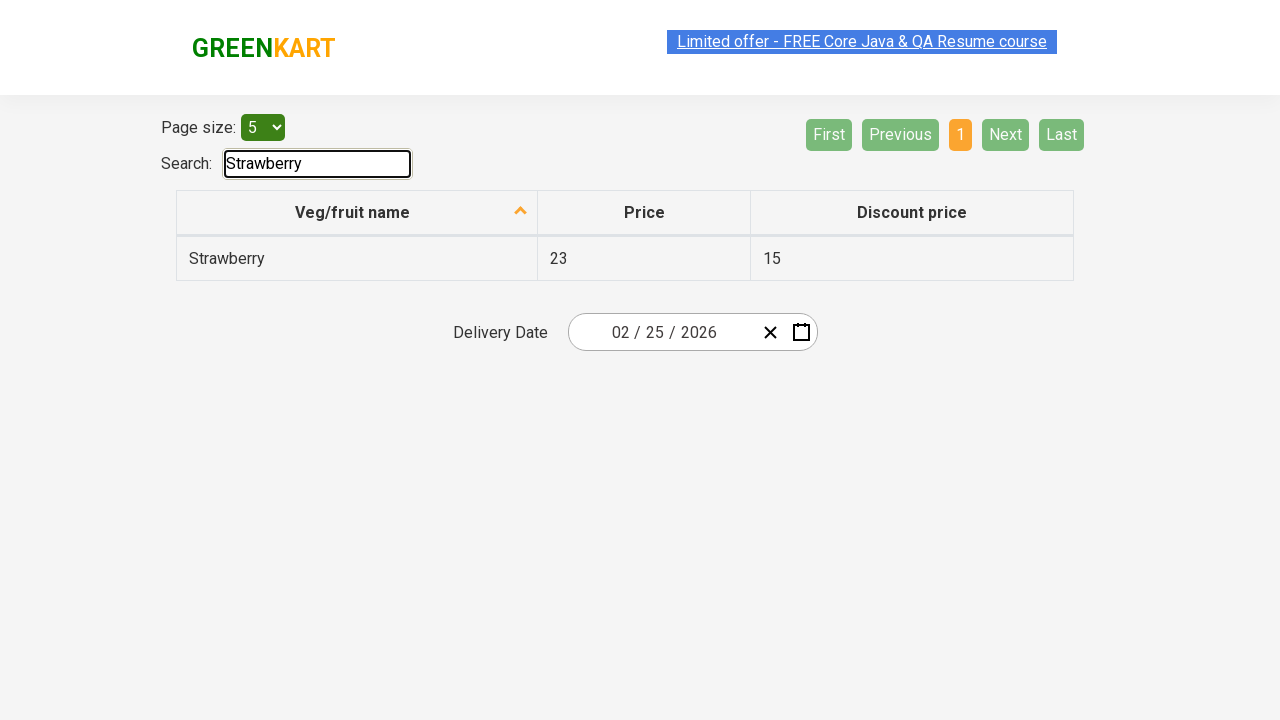

Filtered results loaded
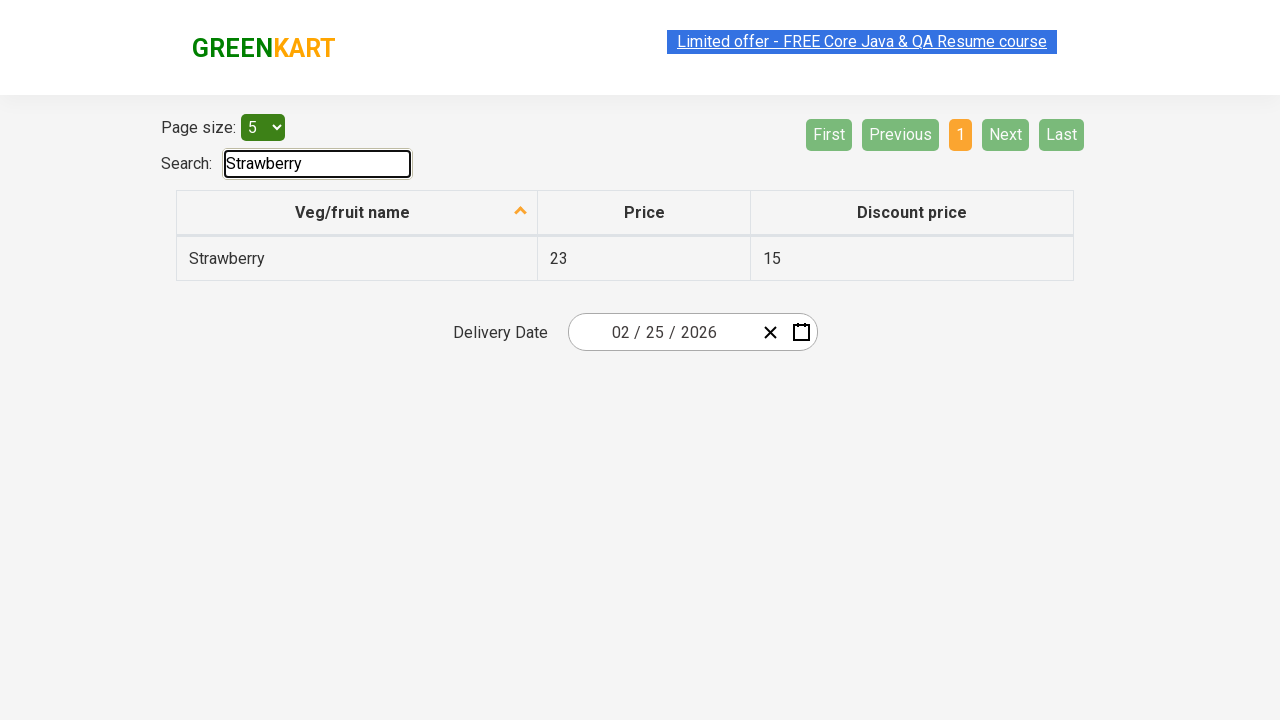

Retrieved 1 filtered items
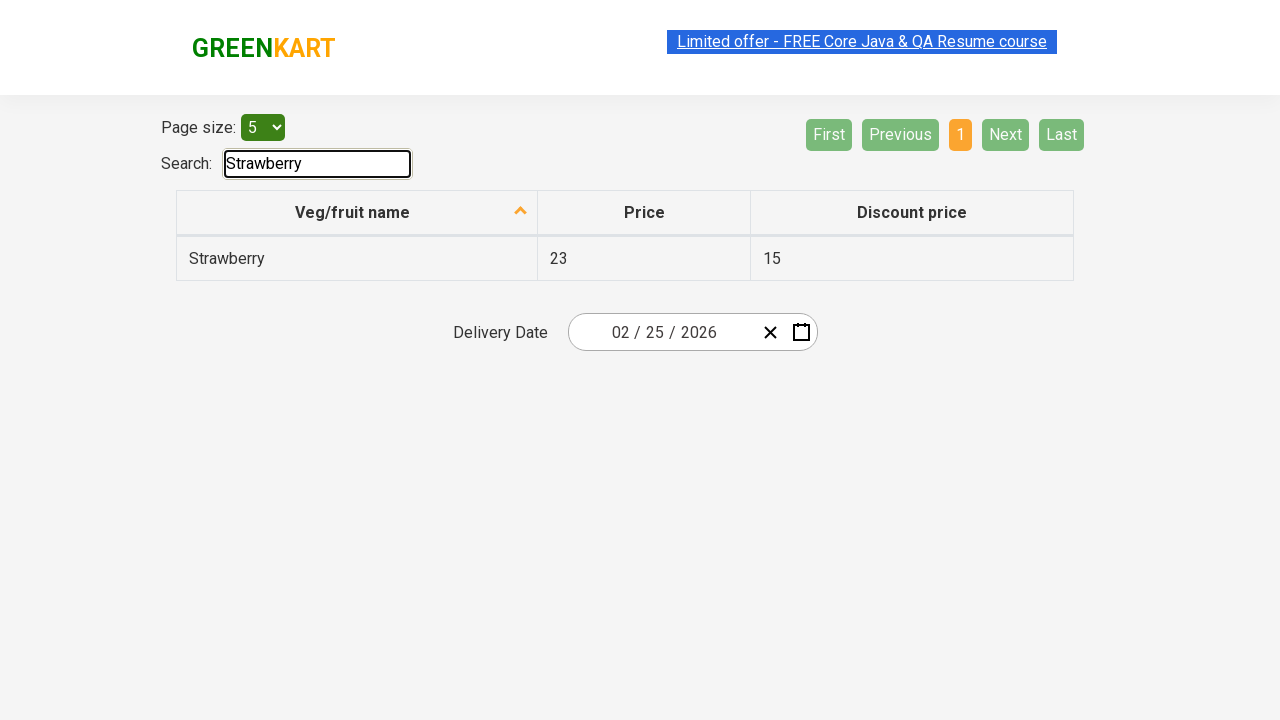

Verified filtered result contains 'Strawberry': Strawberry
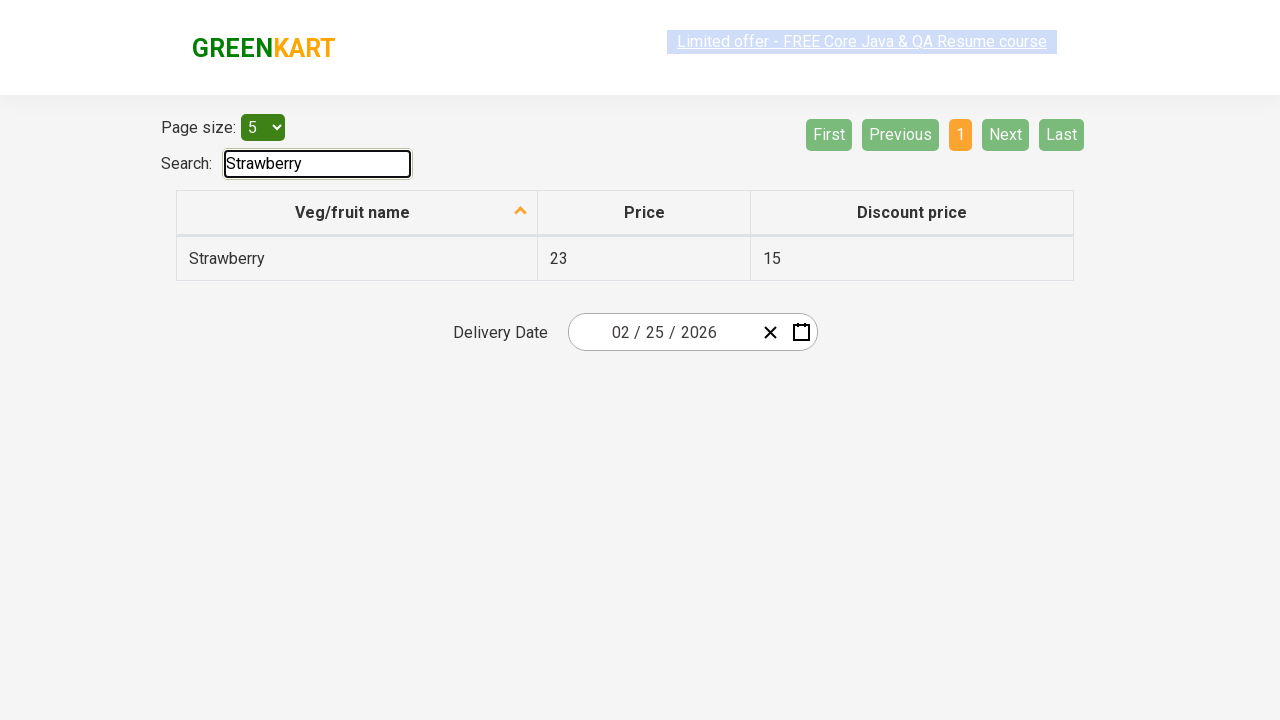

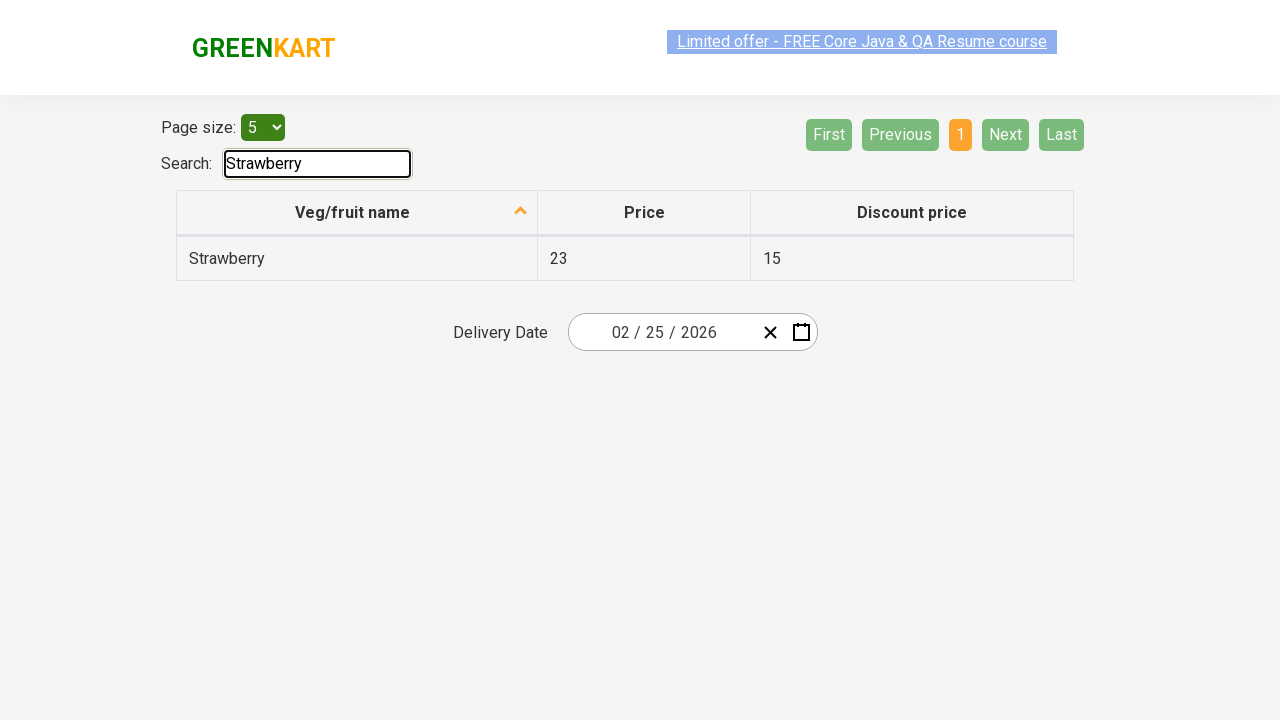